Tests the jQuery UI tooltip functionality by navigating to the tooltip demo page, switching to the demo iframe, hovering over the age input field, and verifying that the tooltip content appears.

Starting URL: https://jqueryui.com/

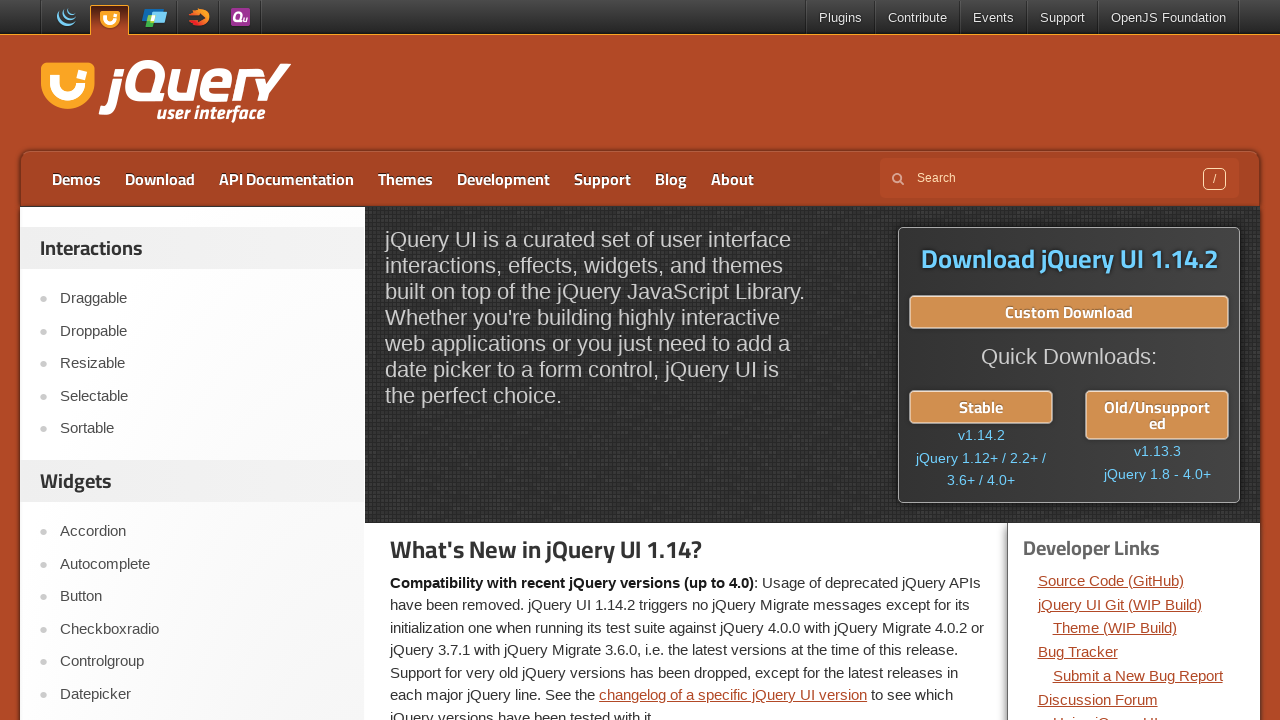

Clicked on Tooltip link in navigation at (202, 360) on text=Tooltip
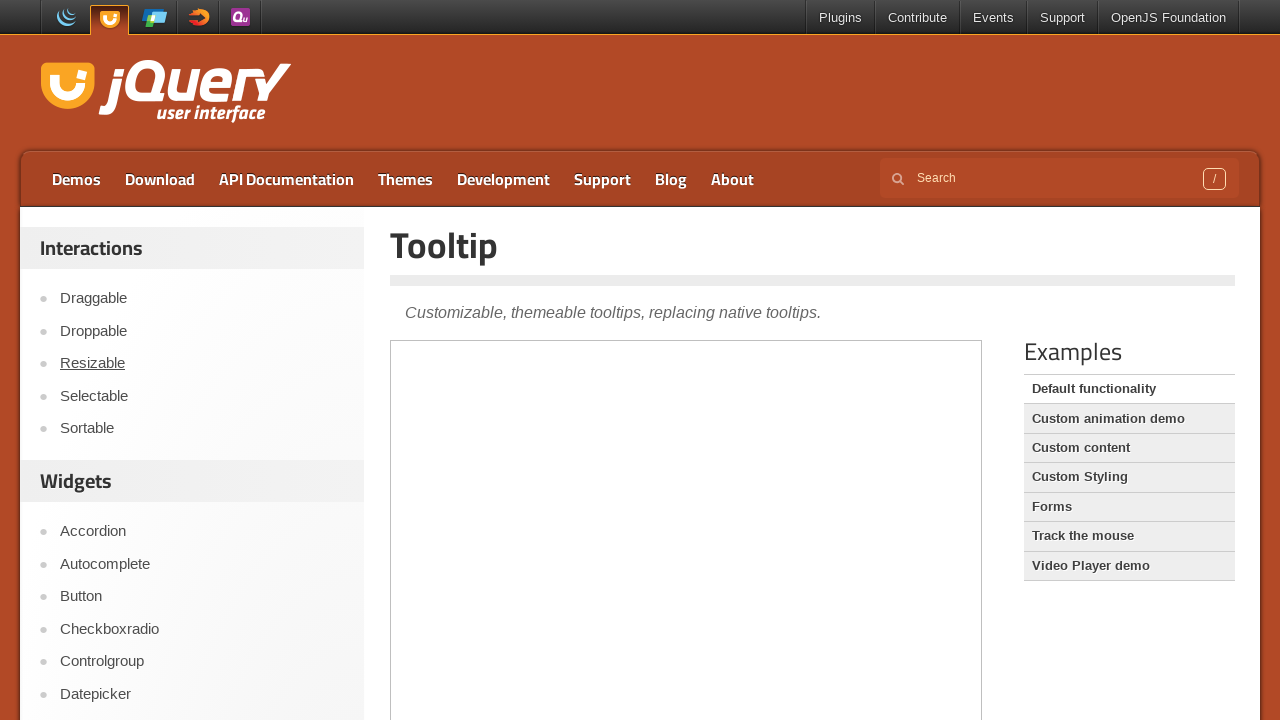

Navigated to tooltip demo page
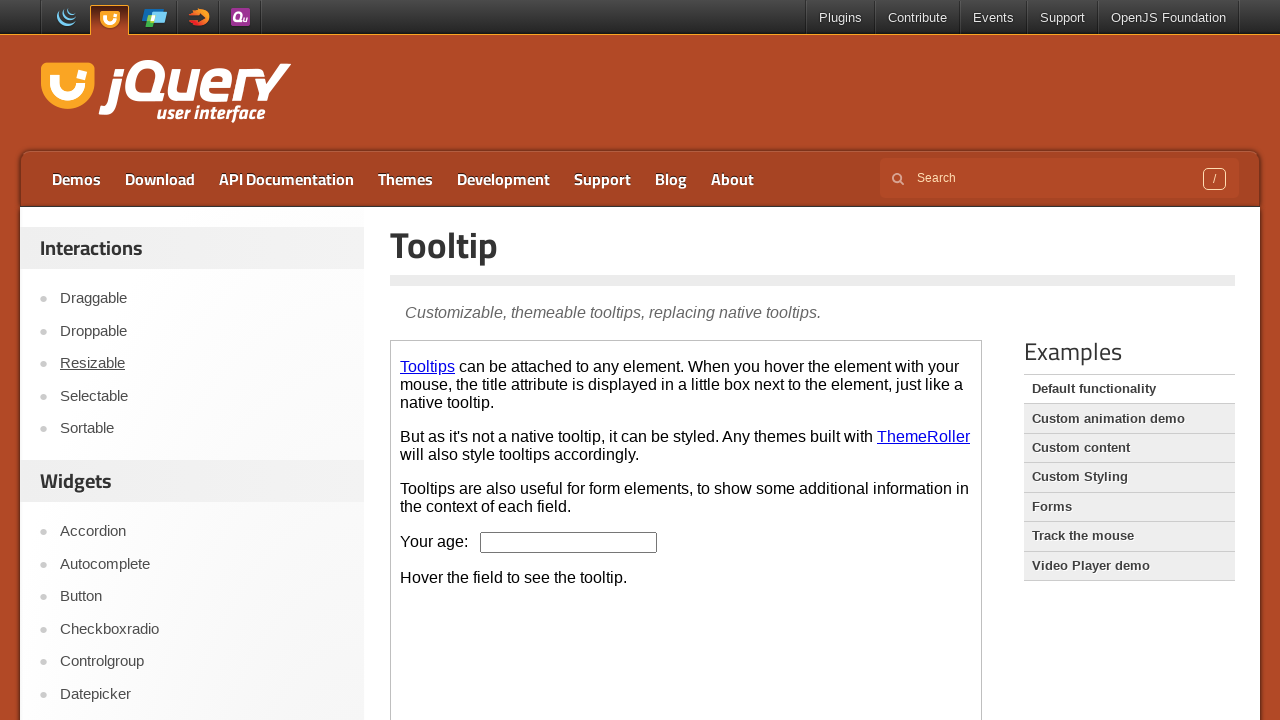

Located the demo iframe
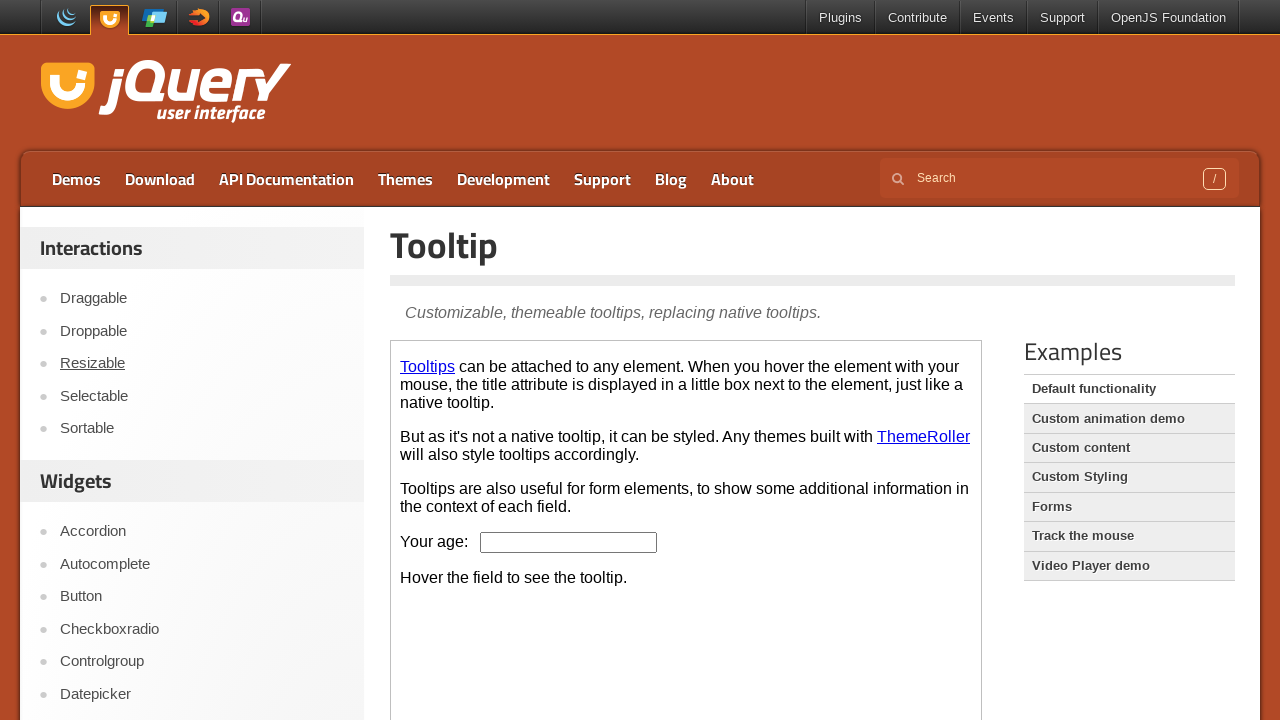

Hovered over the age input field at (569, 542) on .demo-frame >> nth=0 >> internal:control=enter-frame >> #age
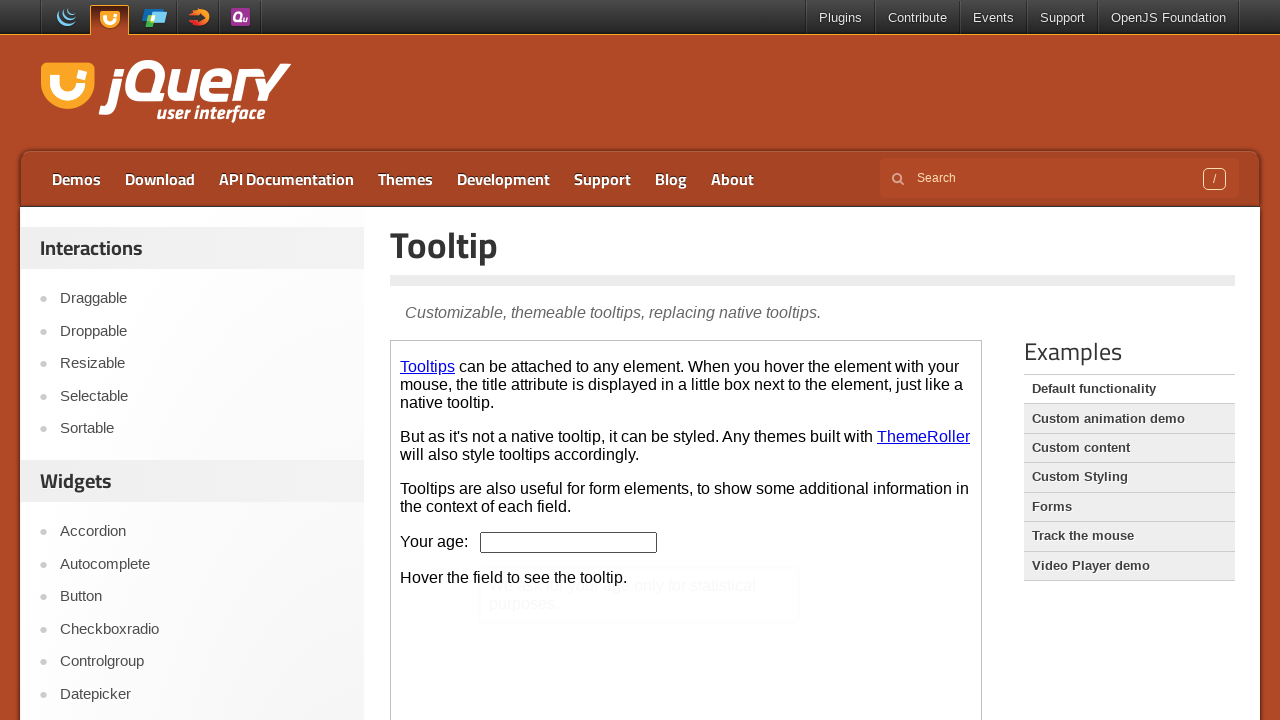

Tooltip content appeared and is now visible
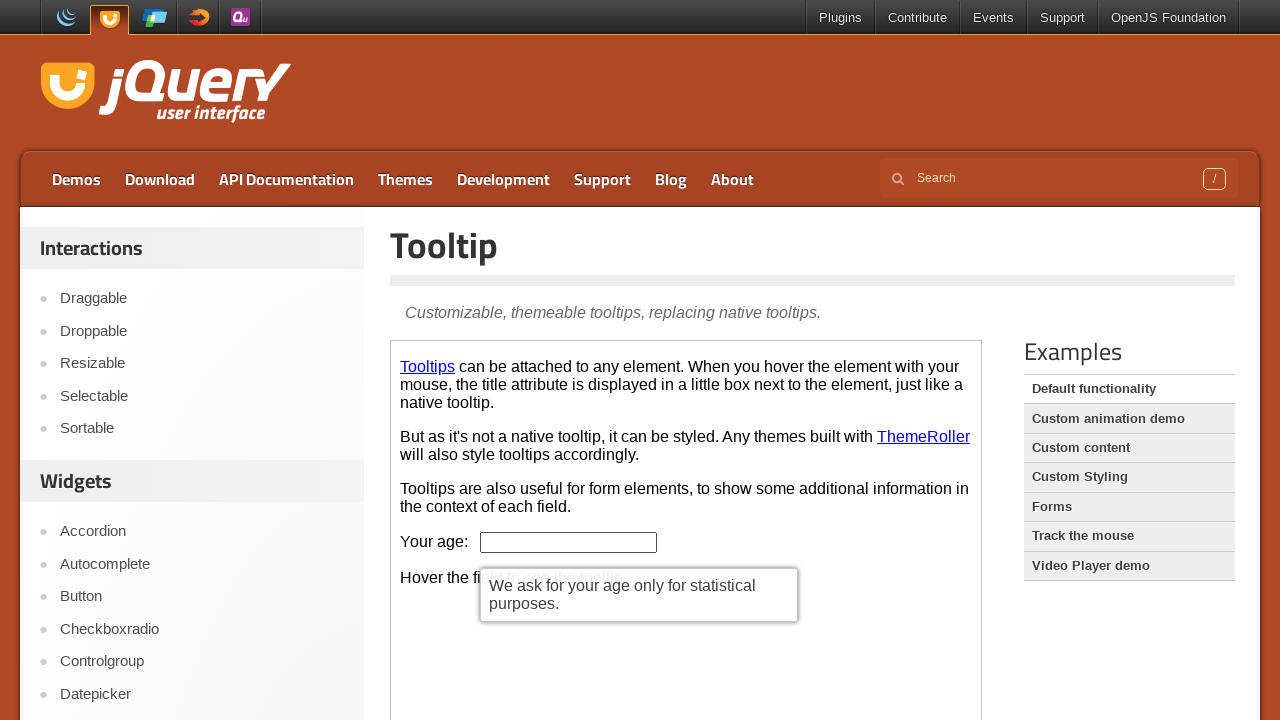

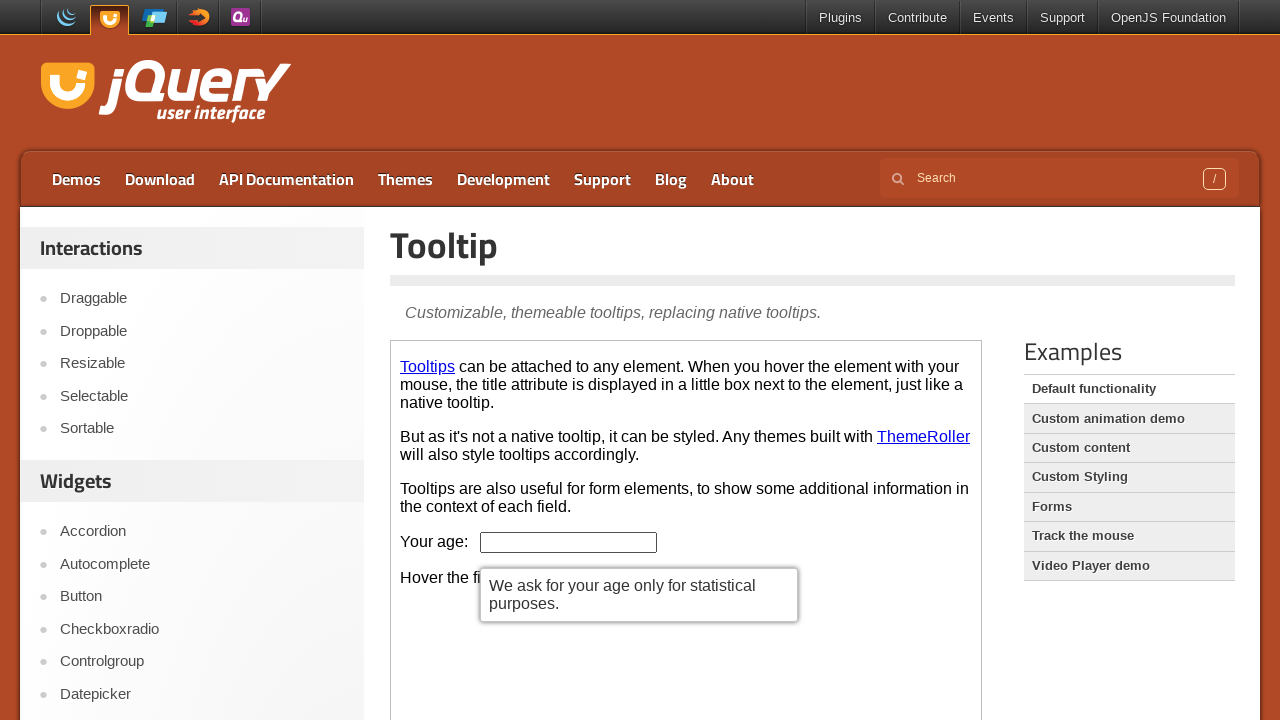